Navigates to a Brazilian stock information page (PETR3 - Petrobras) and verifies that the current stock value element is displayed on the page.

Starting URL: https://statusinvest.com.br/acoes/petr3

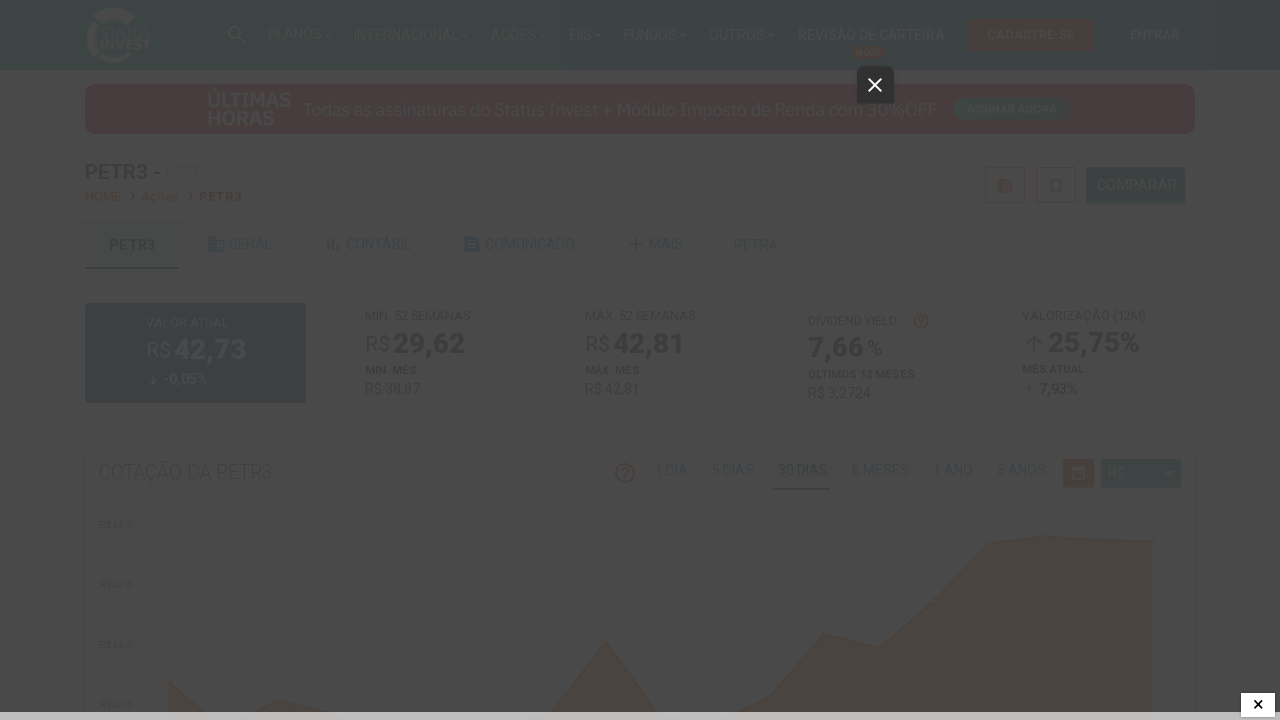

Navigated to PETR3 Petrobras stock page
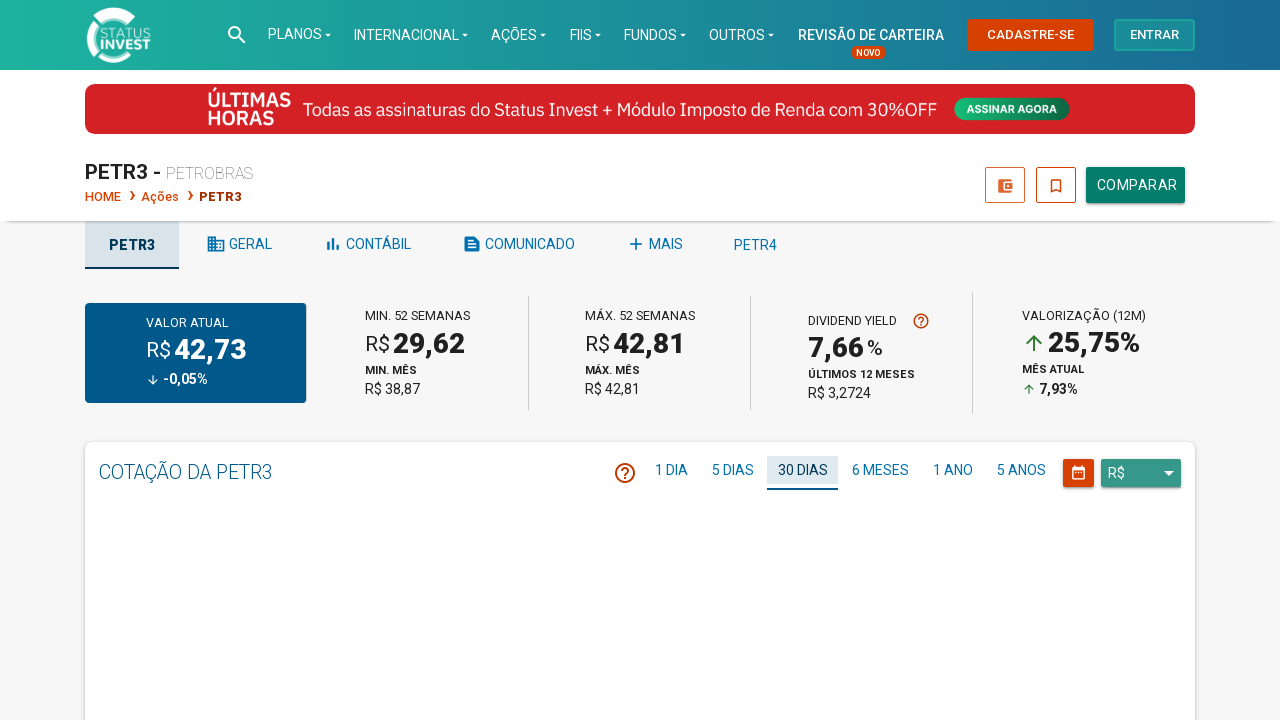

Stock value container element is visible
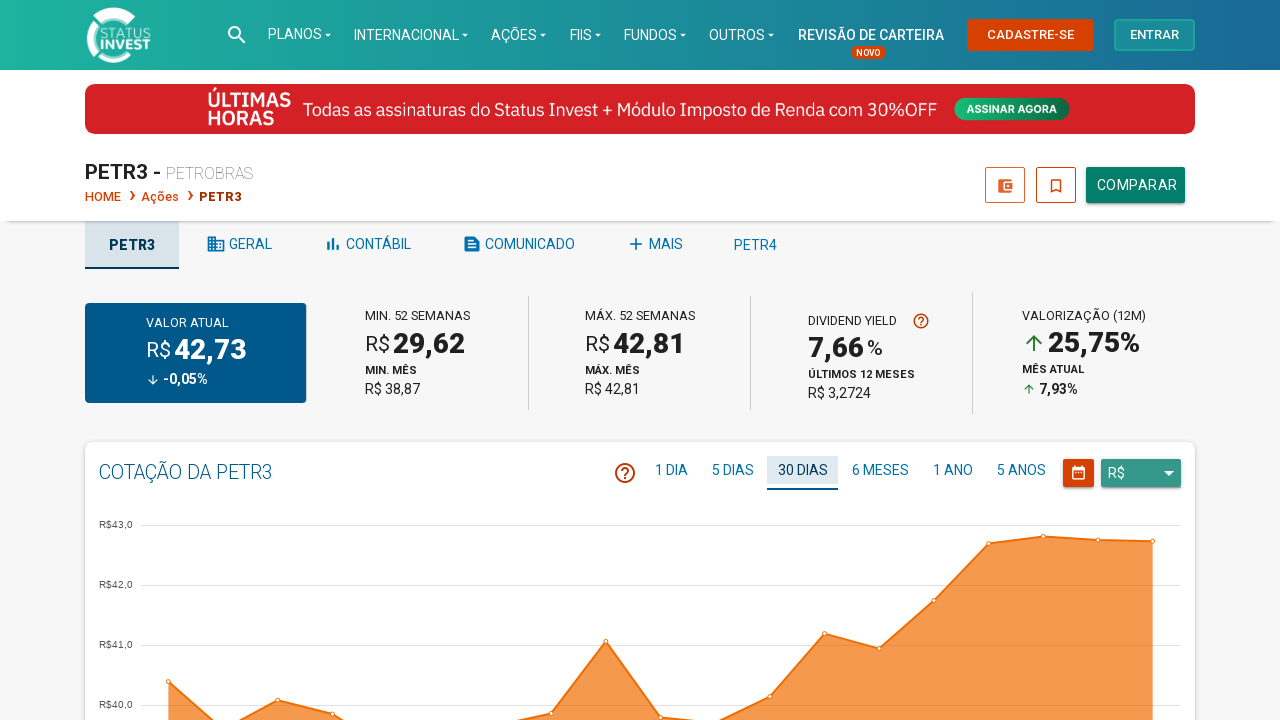

Current stock value element is displayed and verified
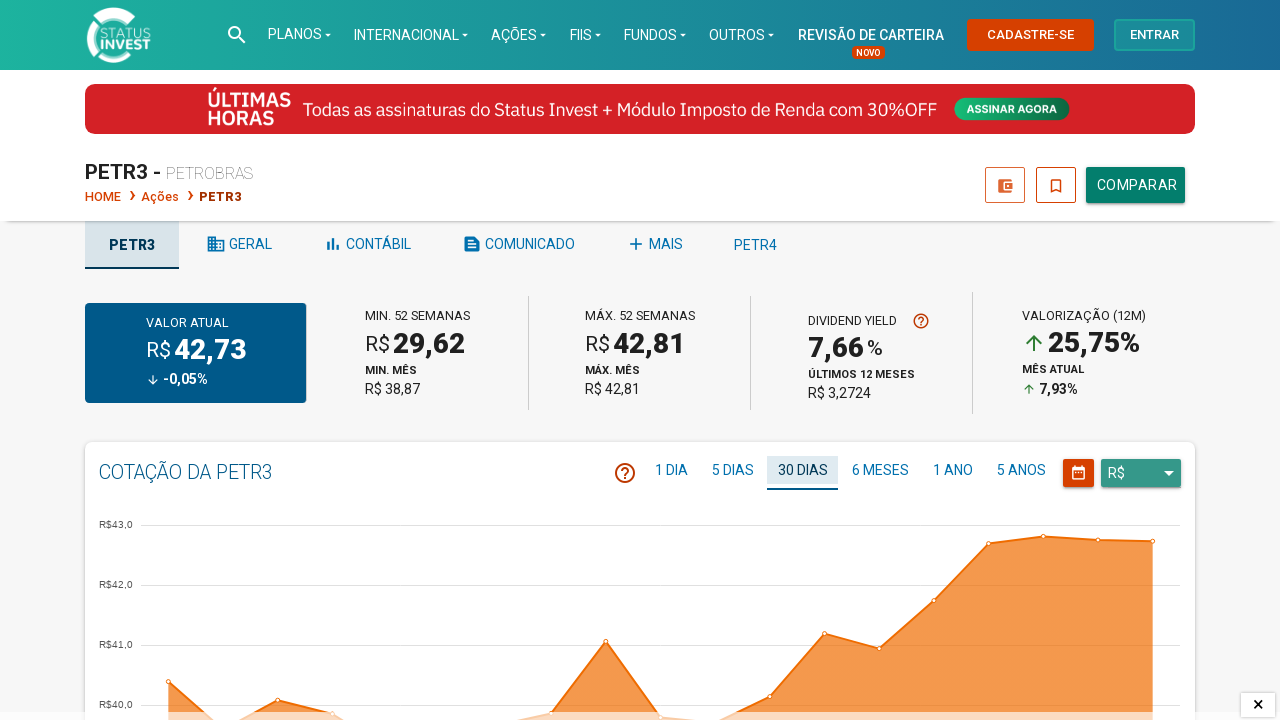

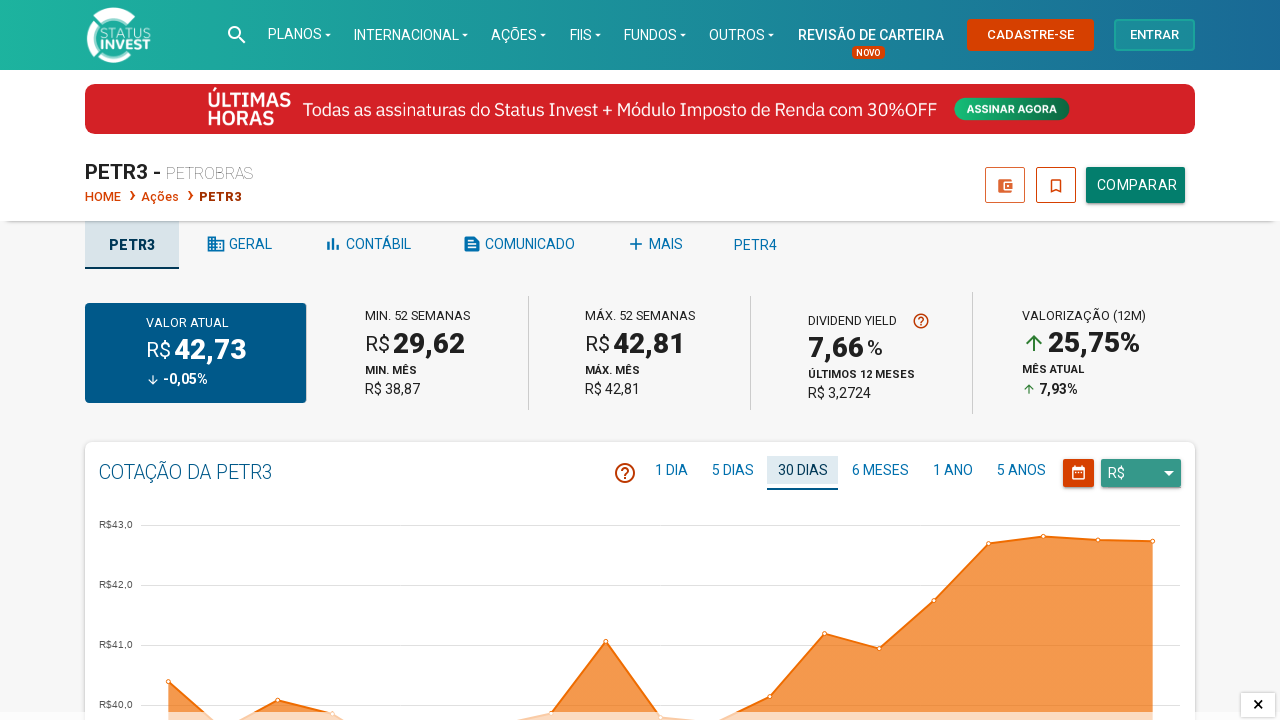